Tests browser window handling by navigating to a demo page, clicking a button to open a new window, and switching between multiple browser windows.

Starting URL: http://demo.automationtesting.in/Windows.html

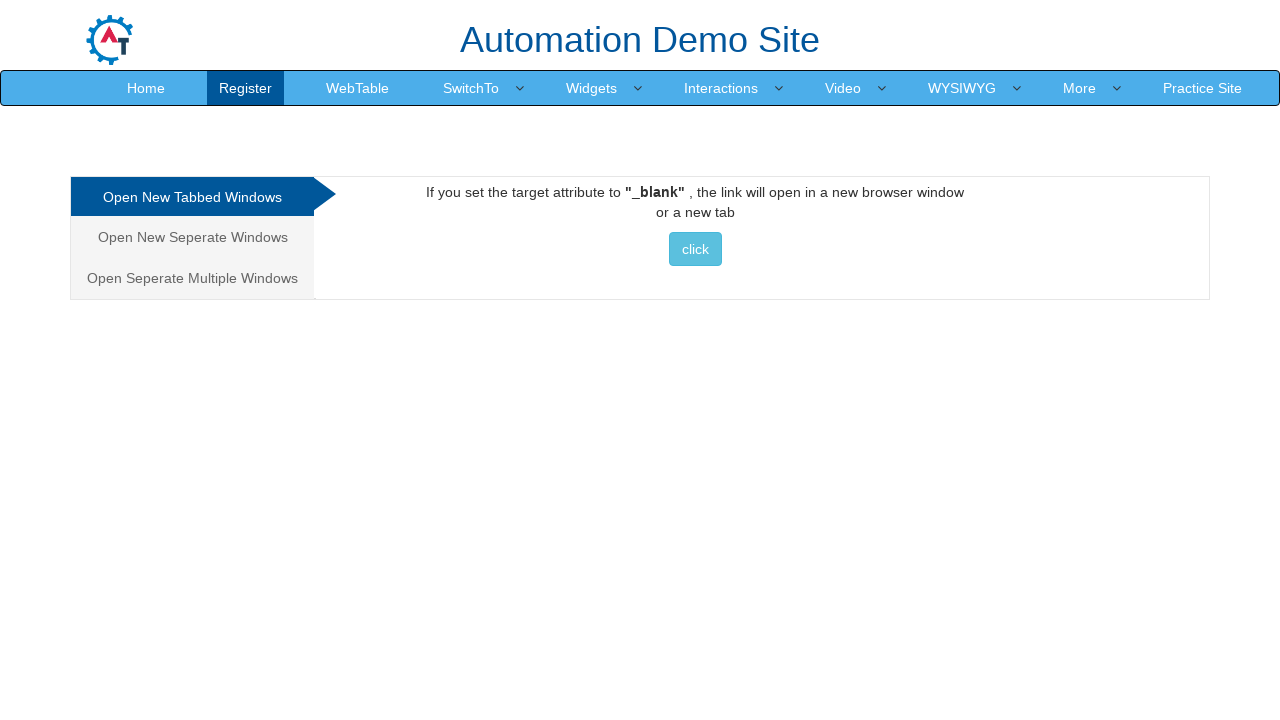

Retrieved initial window title
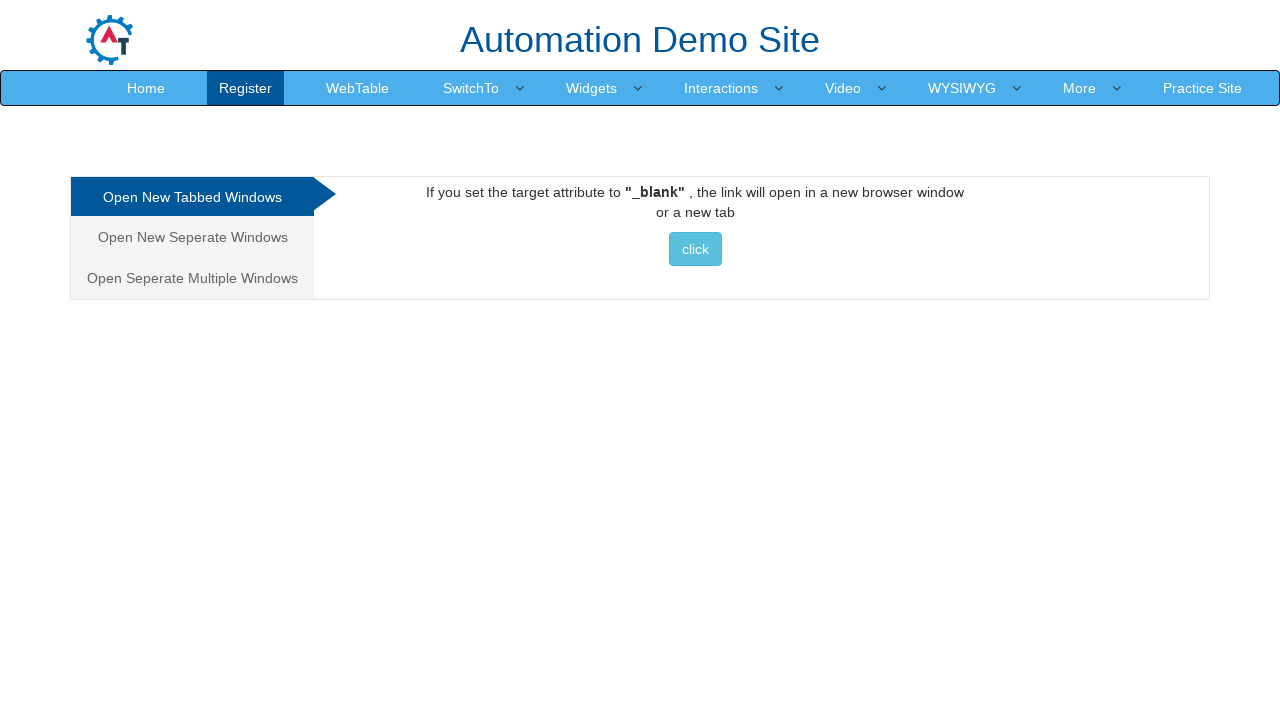

Clicked button to open new window at (695, 249) on button.btn-info:nth-child(1)
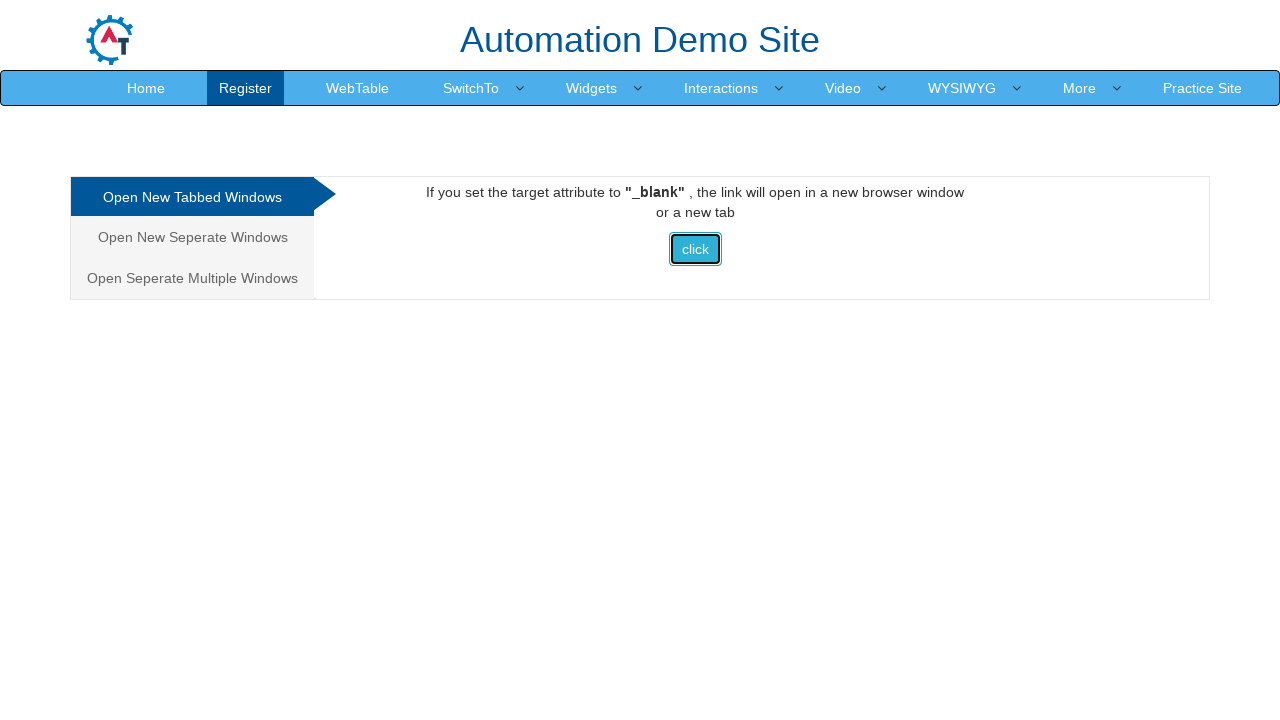

Waited 2 seconds for new window to open
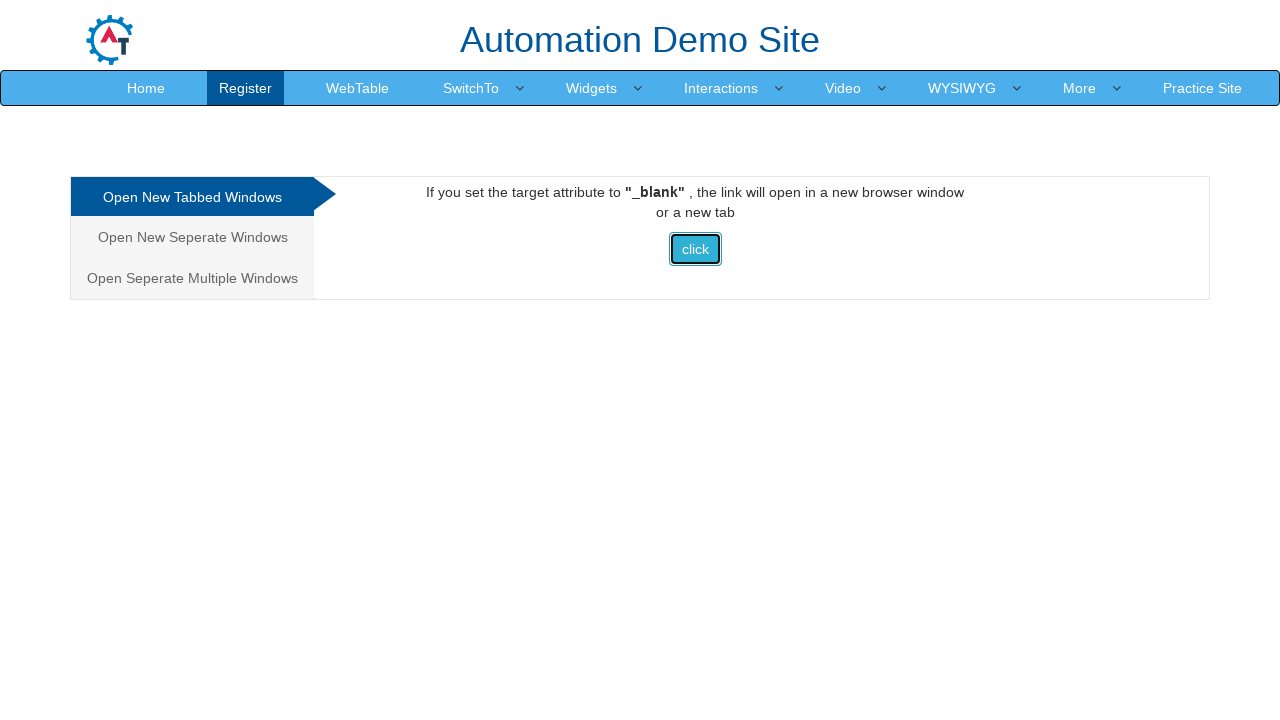

Retrieved all open windows - total count: 2
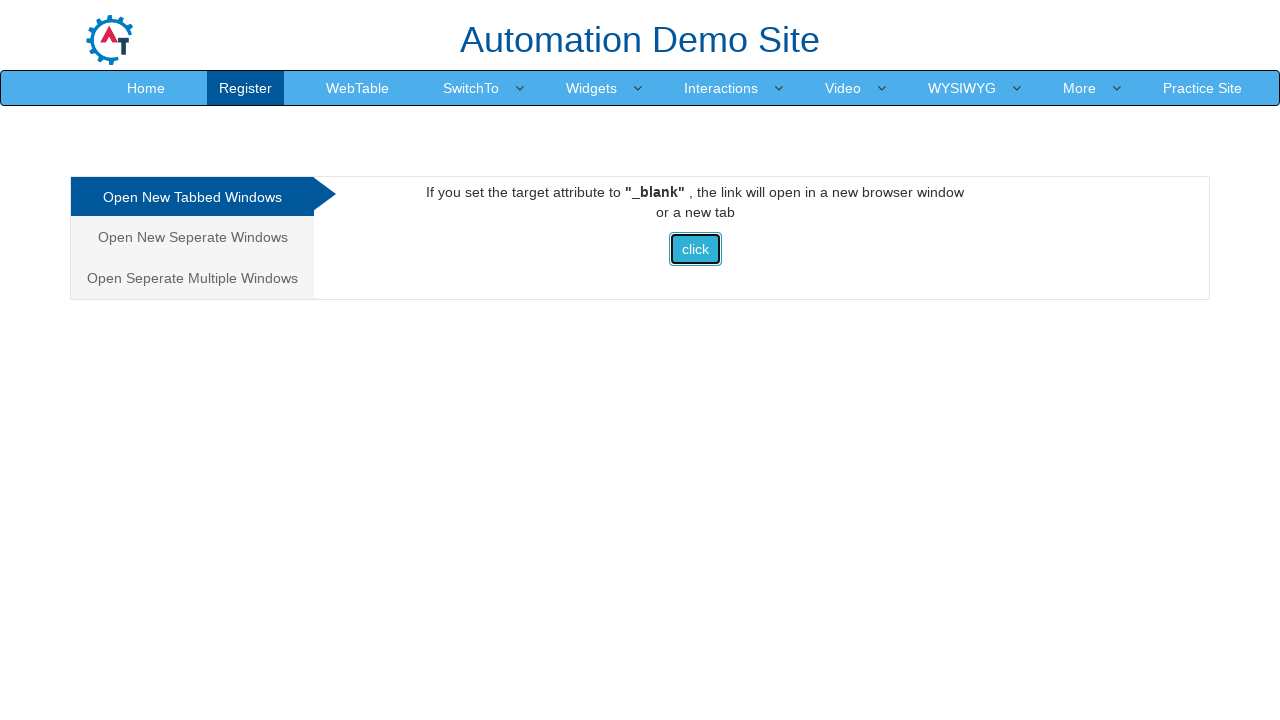

Brought window to front
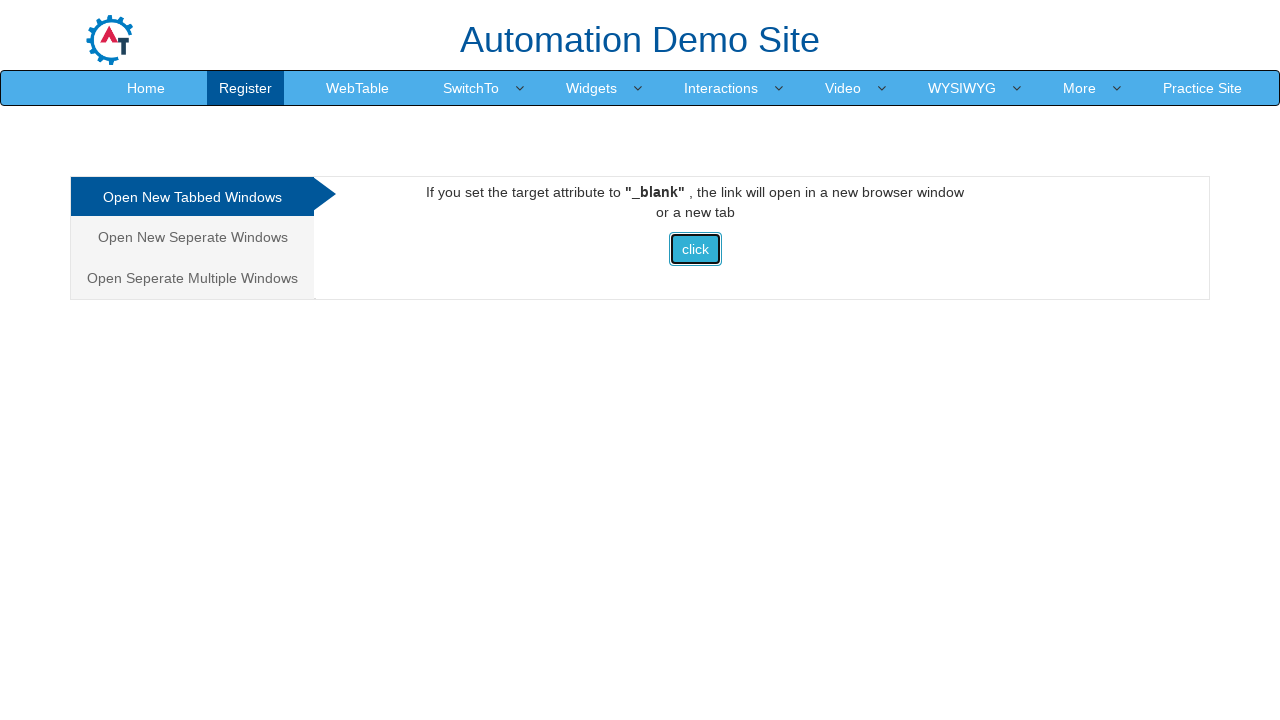

Retrieved window title: Frames & windows
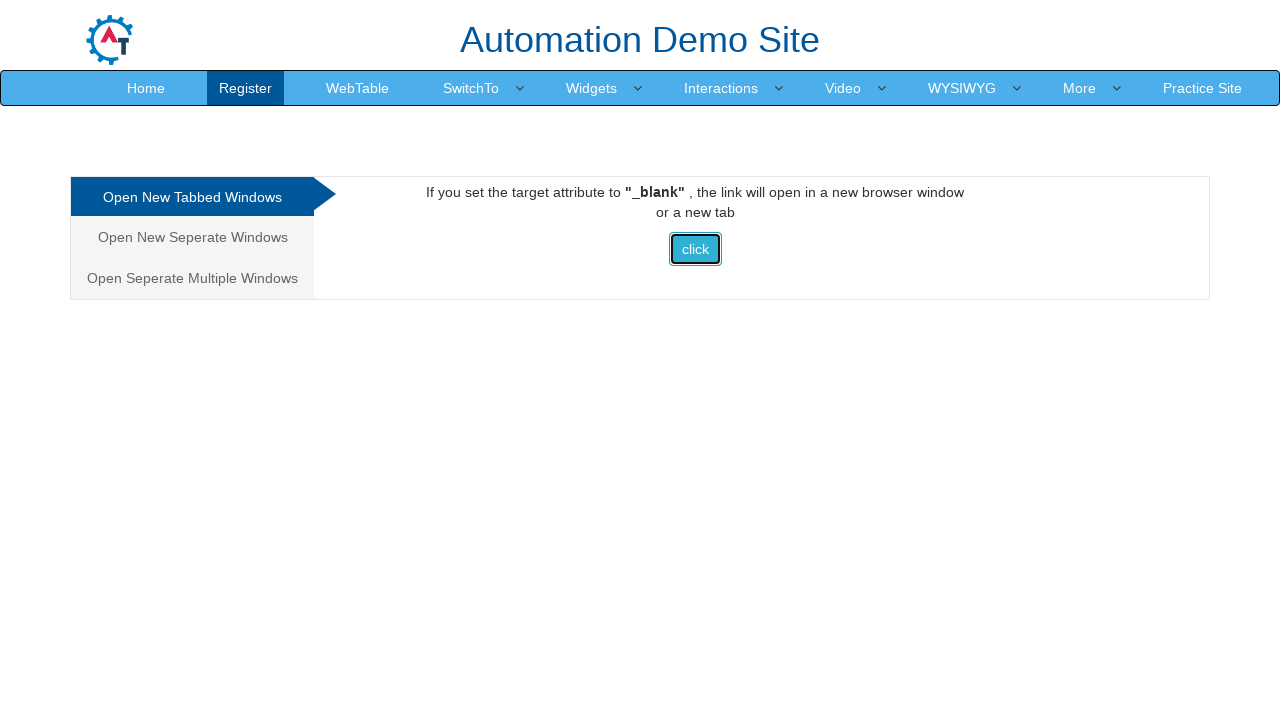

Brought window to front
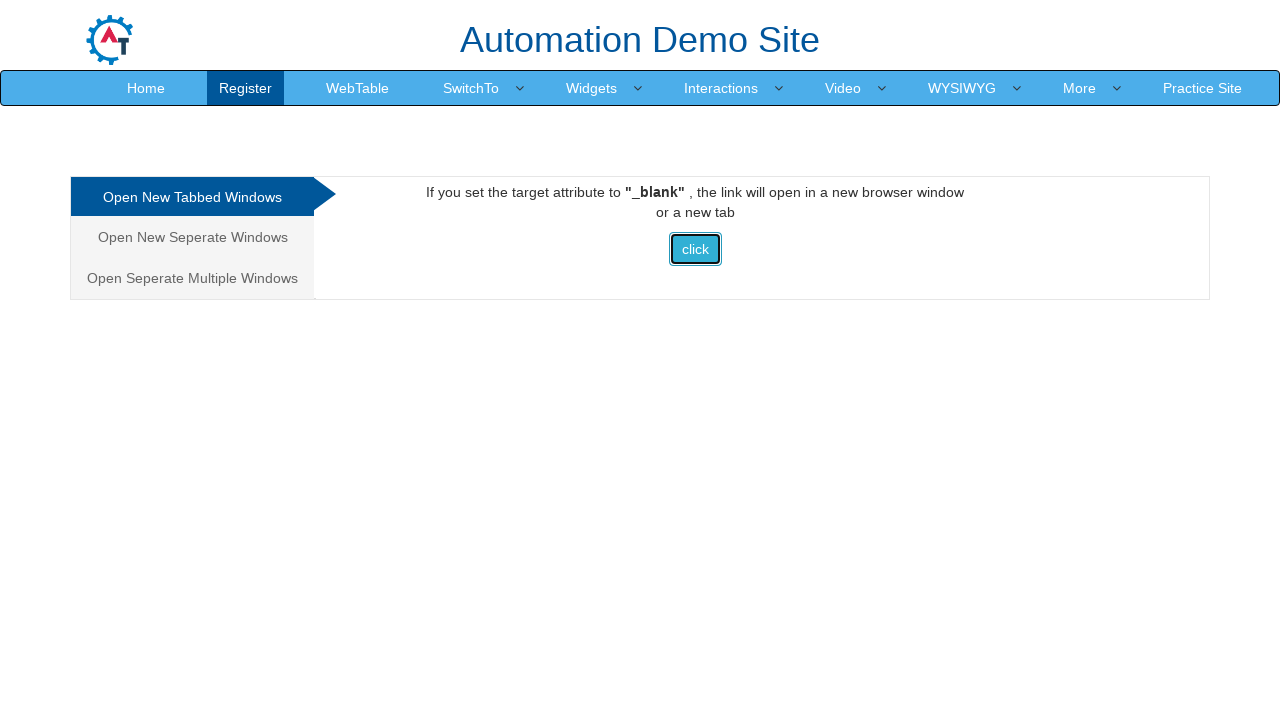

Retrieved window title: Selenium
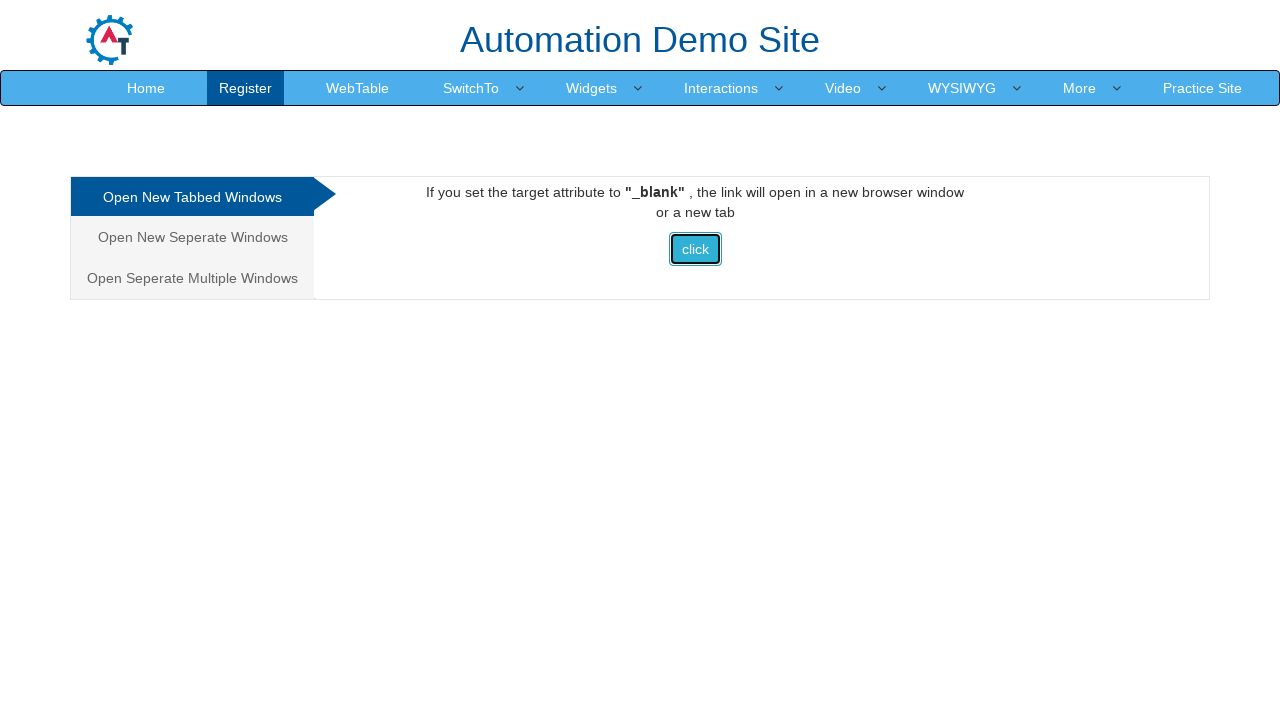

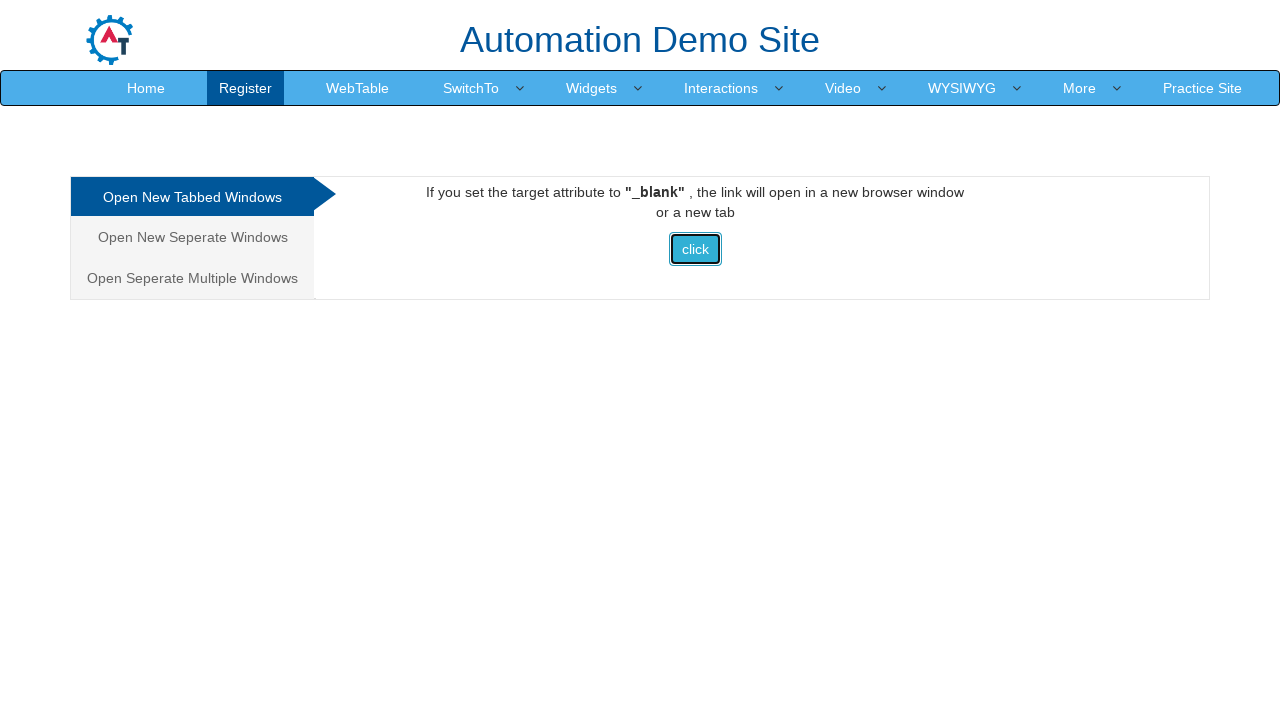